Tests drag and drop functionality by dragging an element from one location to another on the page

Starting URL: https://www.leafground.com/drag.xhtml

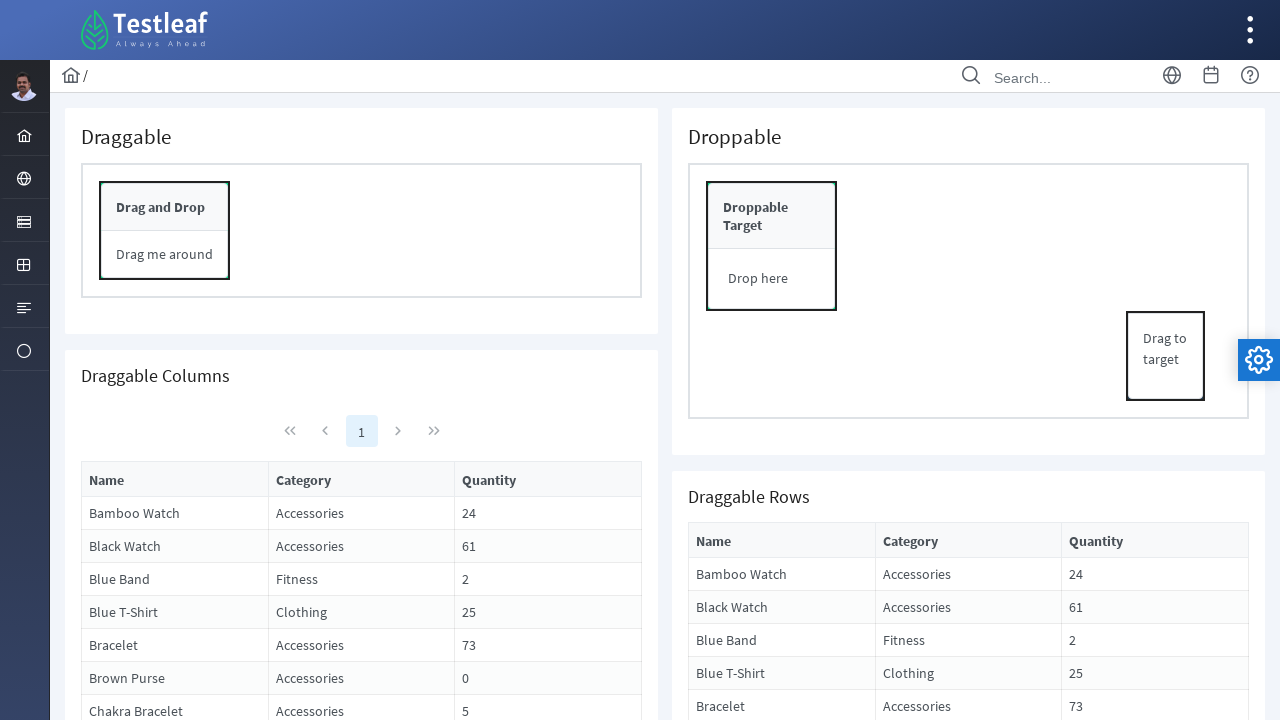

Located the draggable element
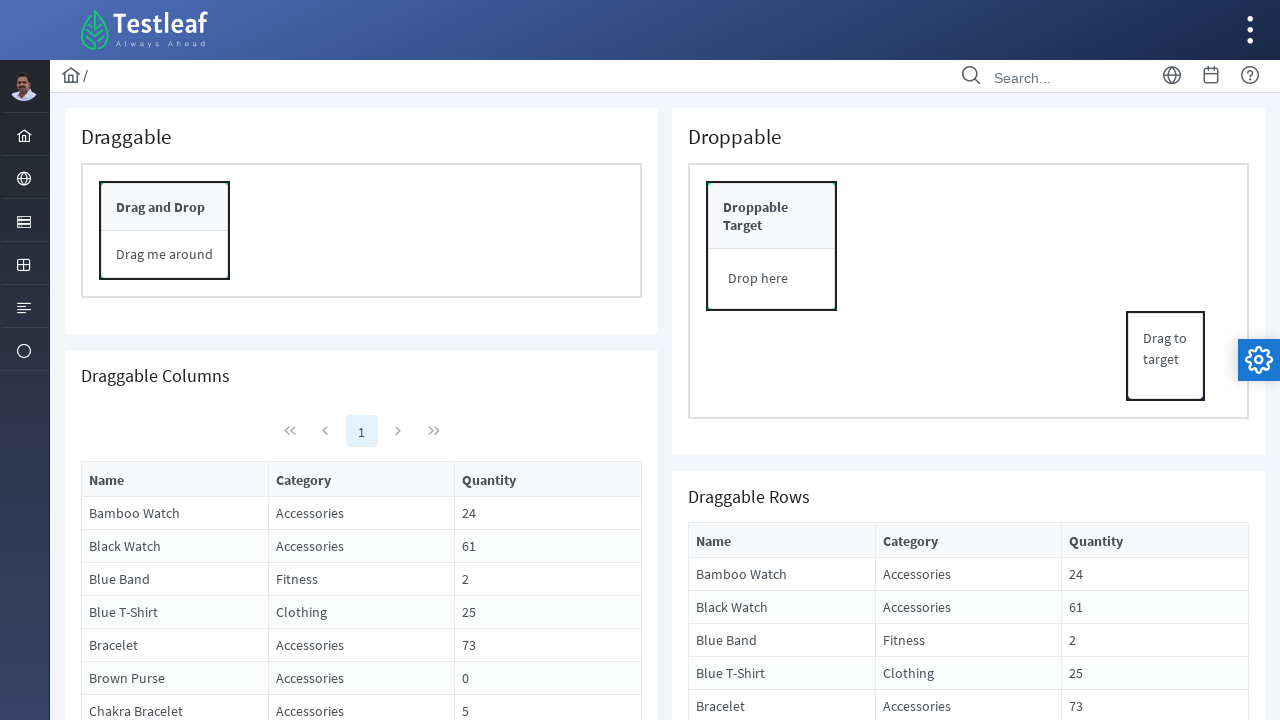

Located the drop target element
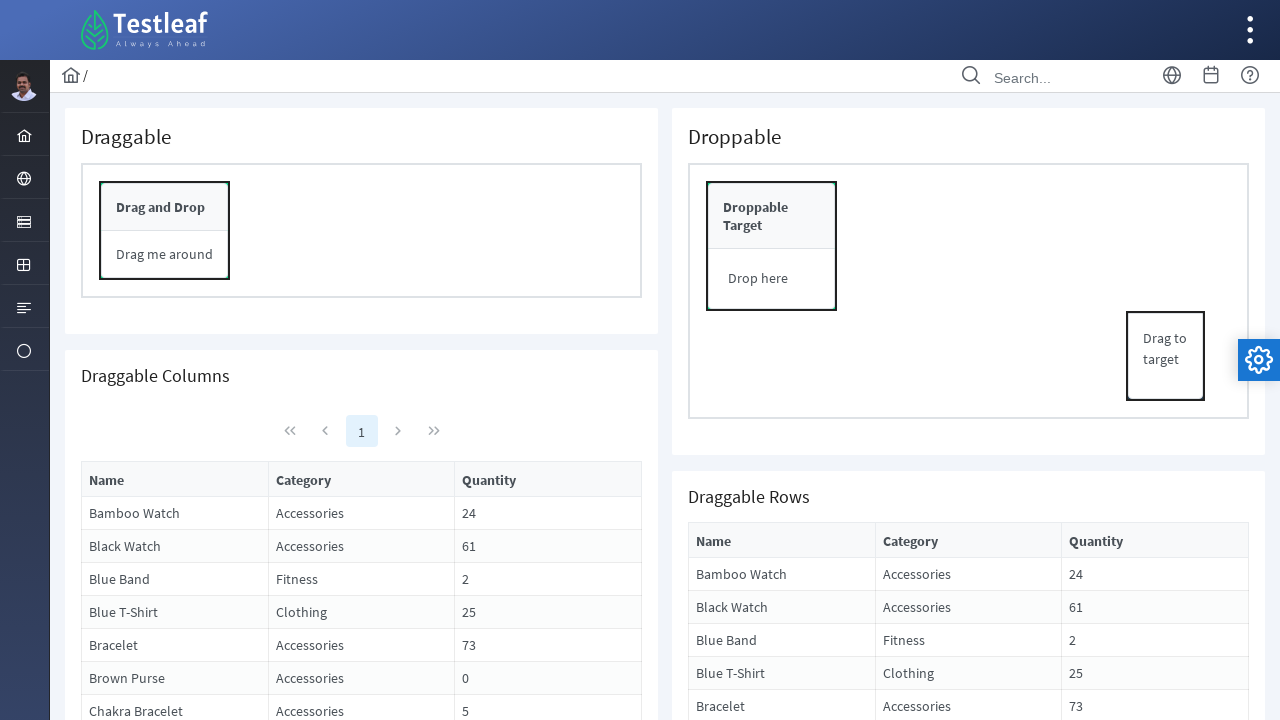

Dragged element to drop target successfully at (772, 246)
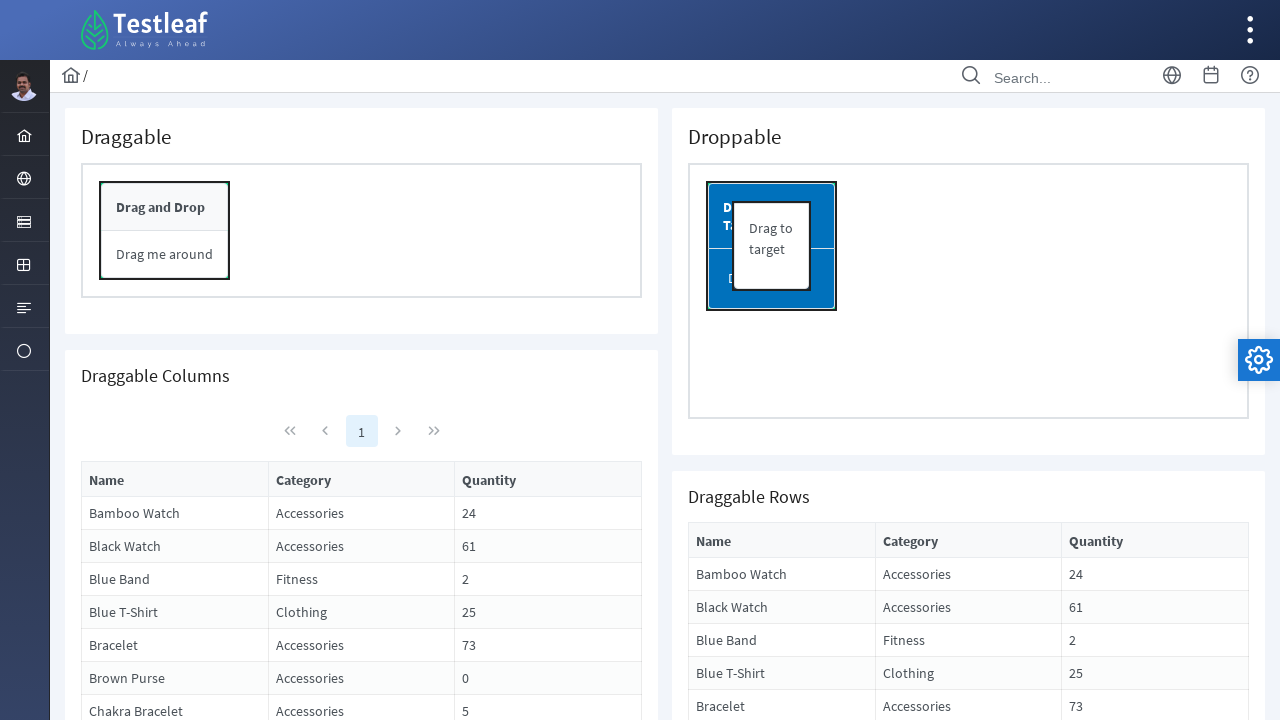

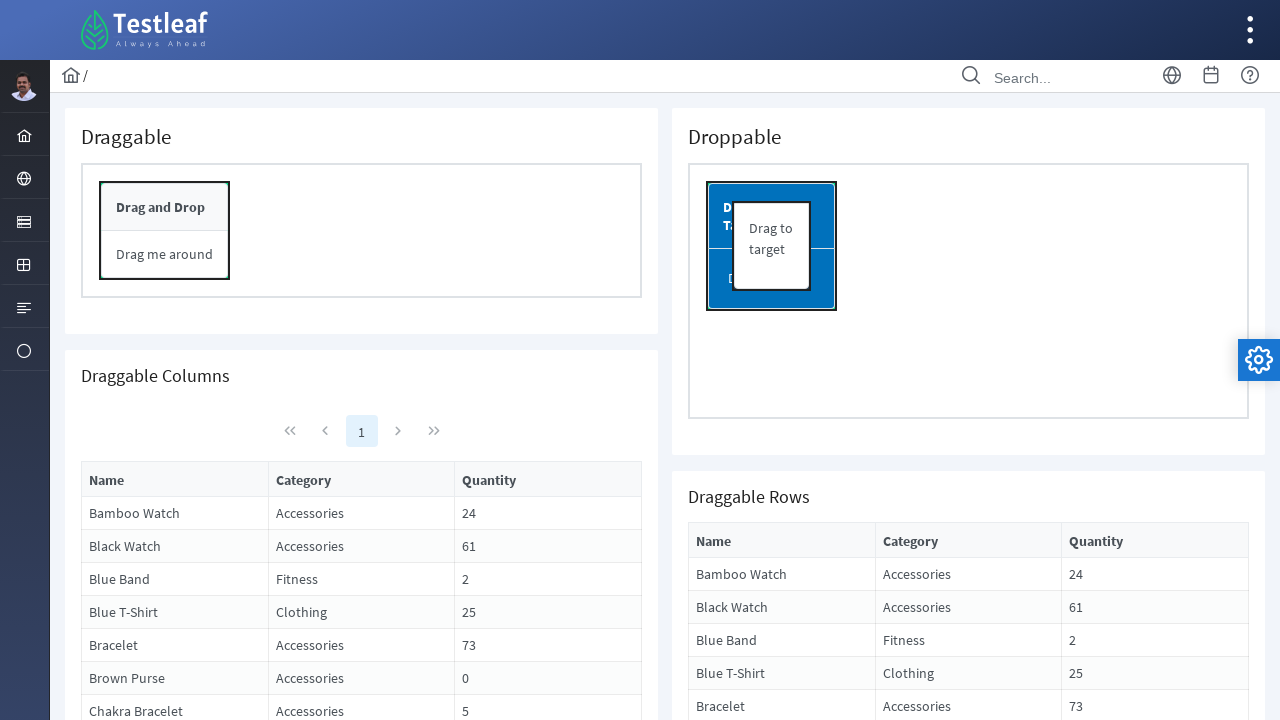